Tests a registration form by filling in first name, last name, and email fields, then submitting the form and verifying success message

Starting URL: http://suninjuly.github.io/registration1.html

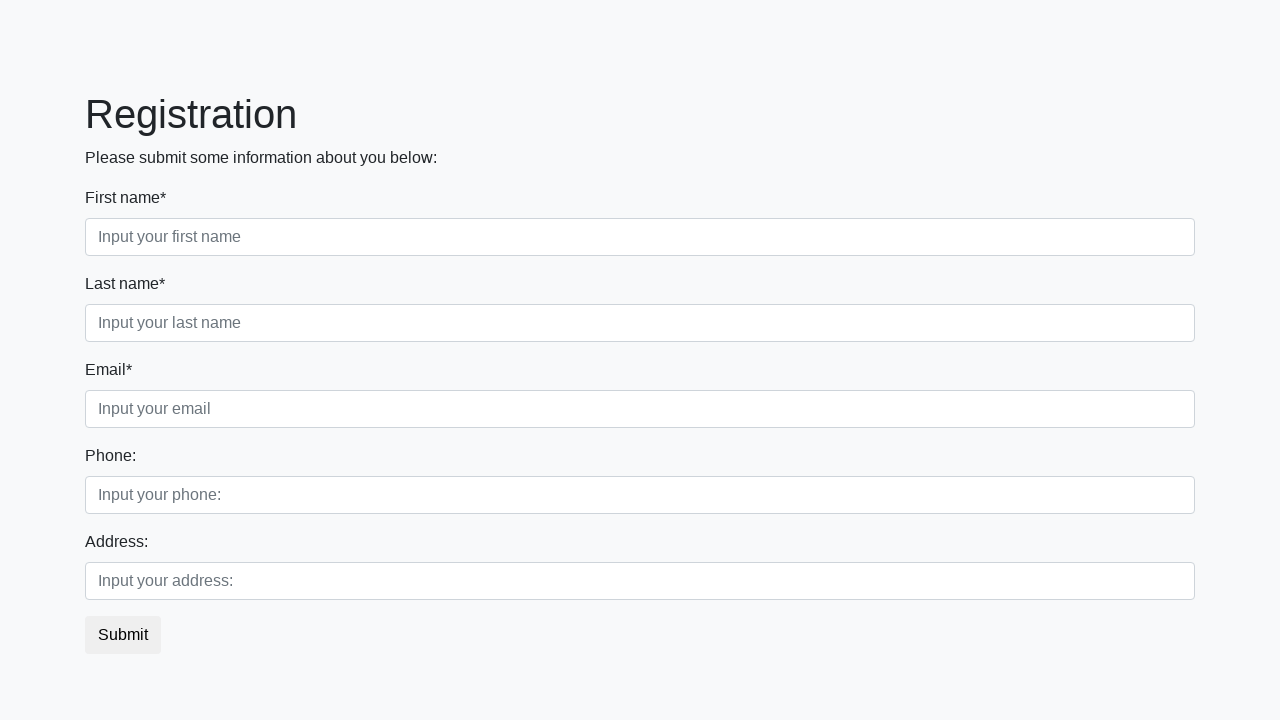

Filled first name field with 'Ivan' on .first_block .form-group.first_class input
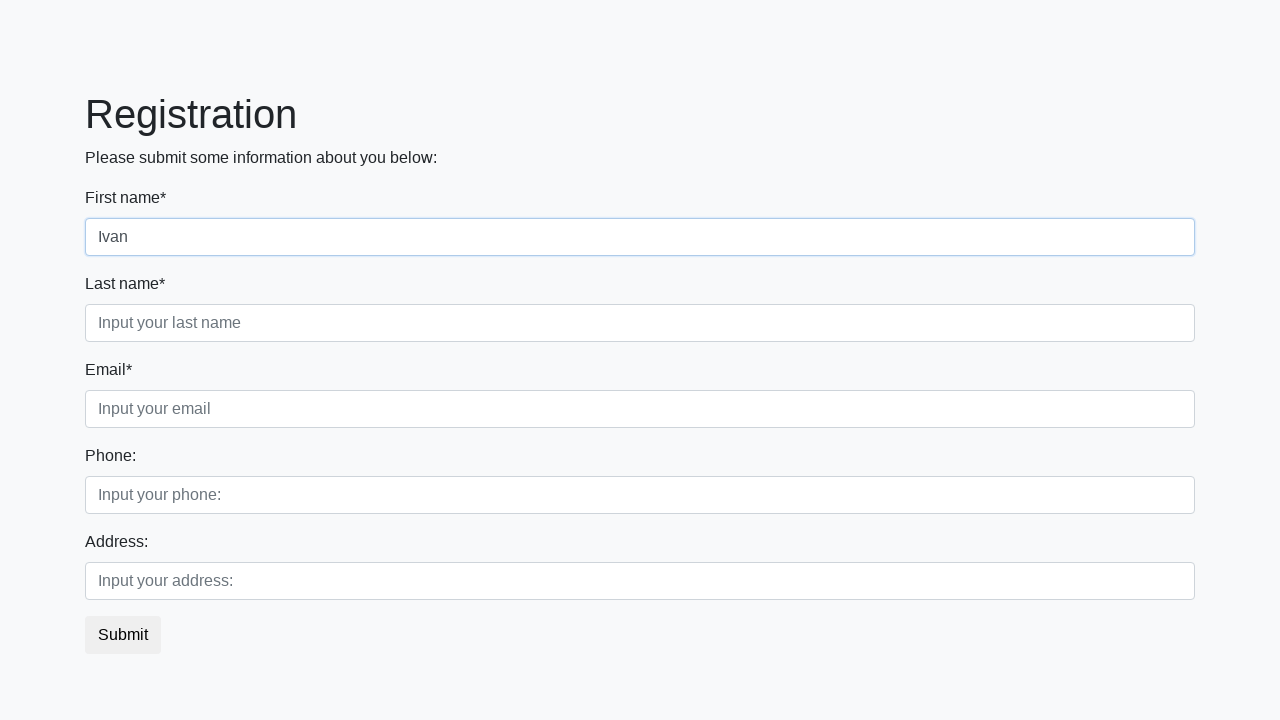

Filled last name field with 'Petrov' on .first_block .form-group.second_class input
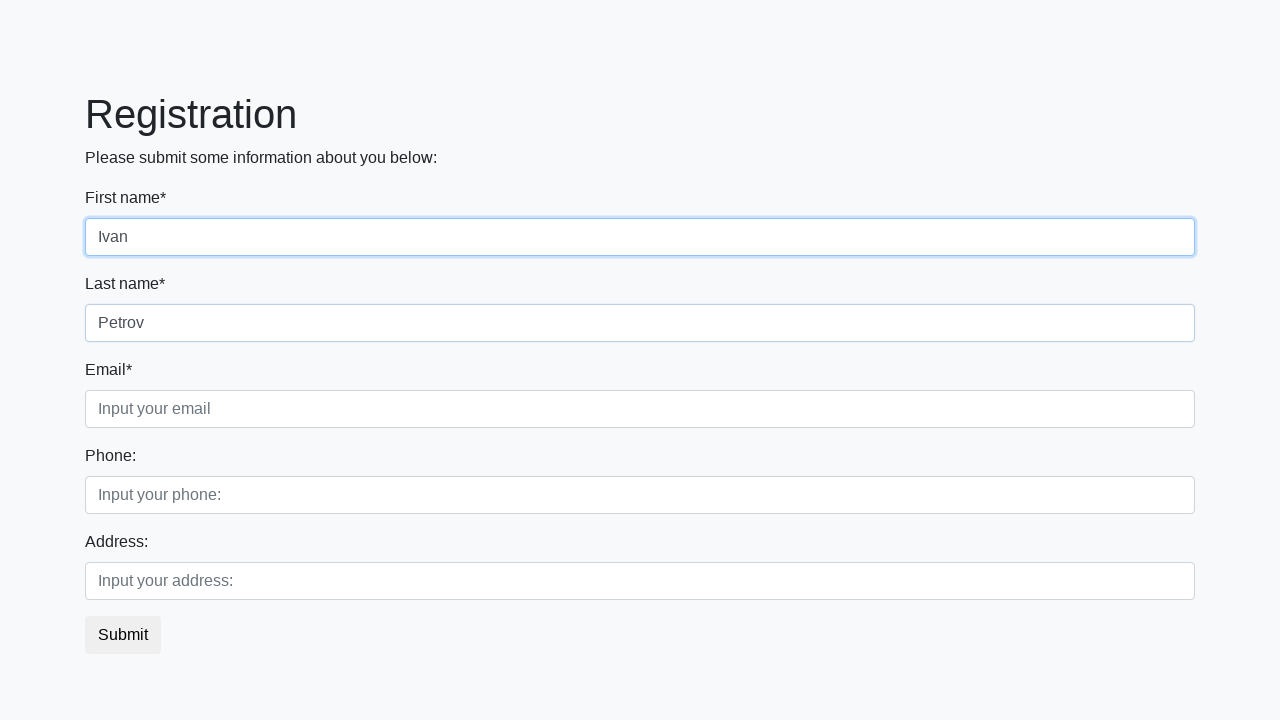

Filled email field with 'ivan.petrov@example.com' on .first_block .form-group.third_class input
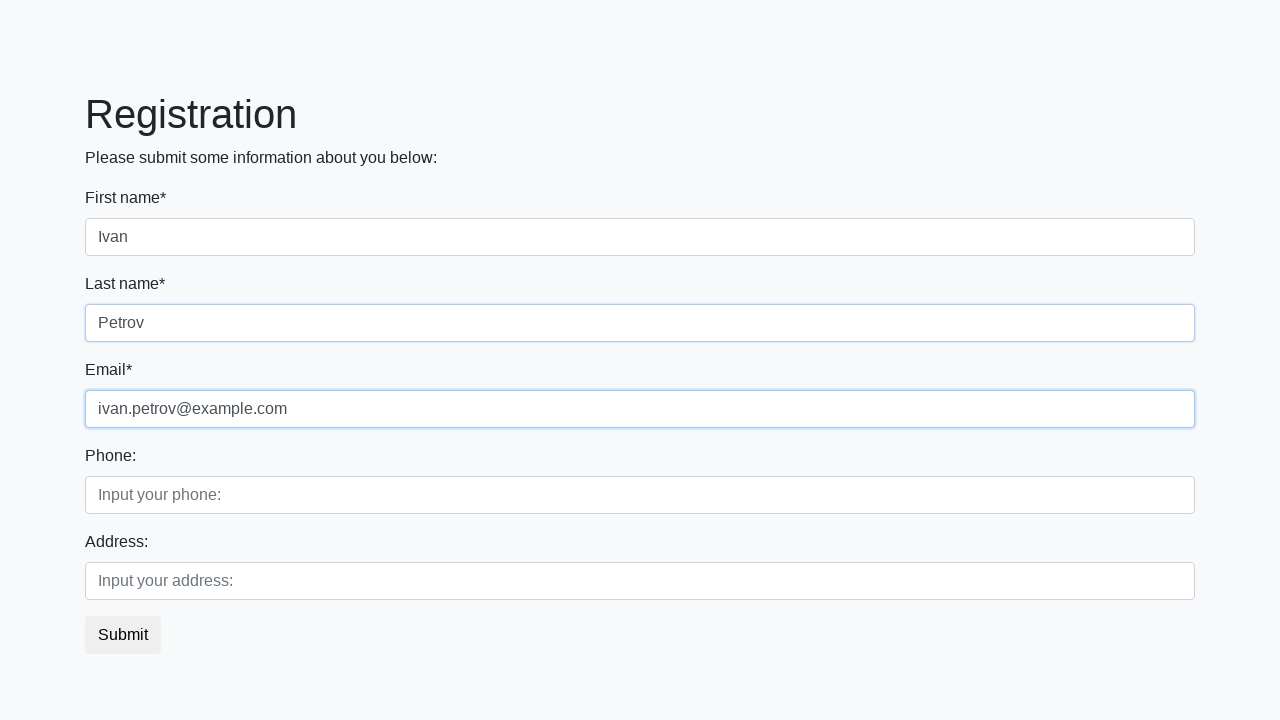

Clicked submit button to submit registration form at (123, 635) on button.btn
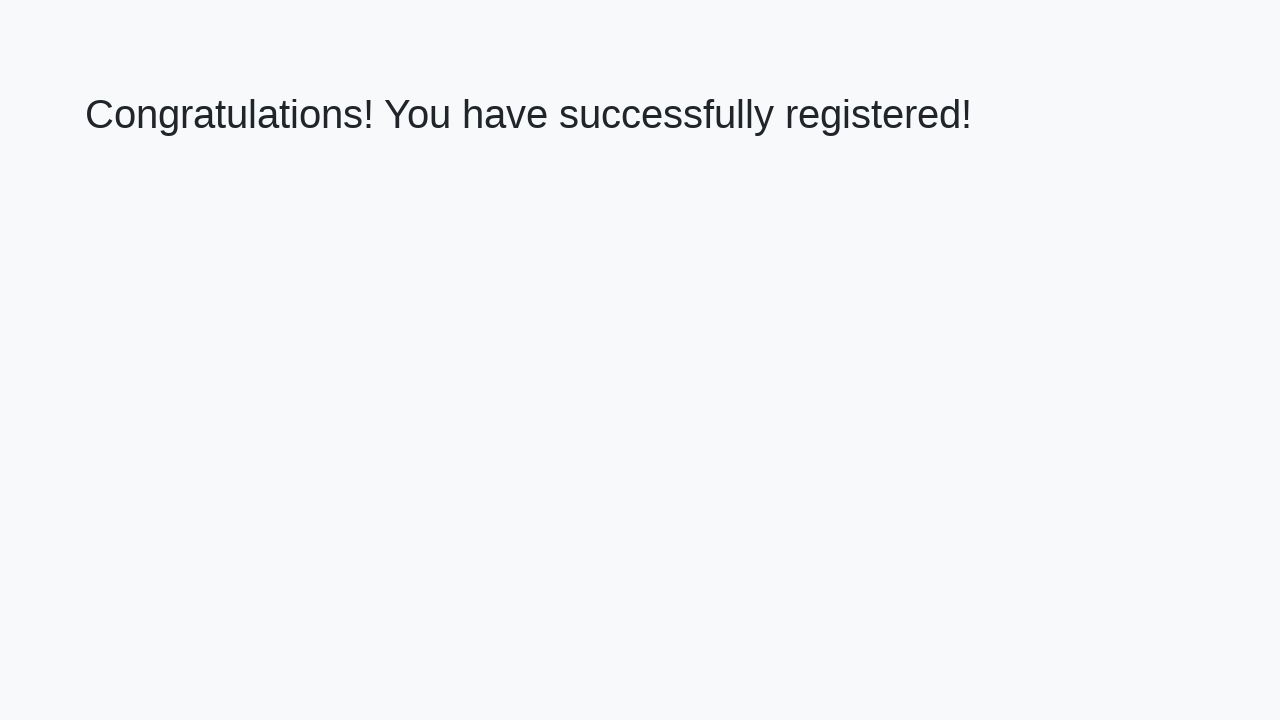

Success message 'Congratulations!' appeared on page
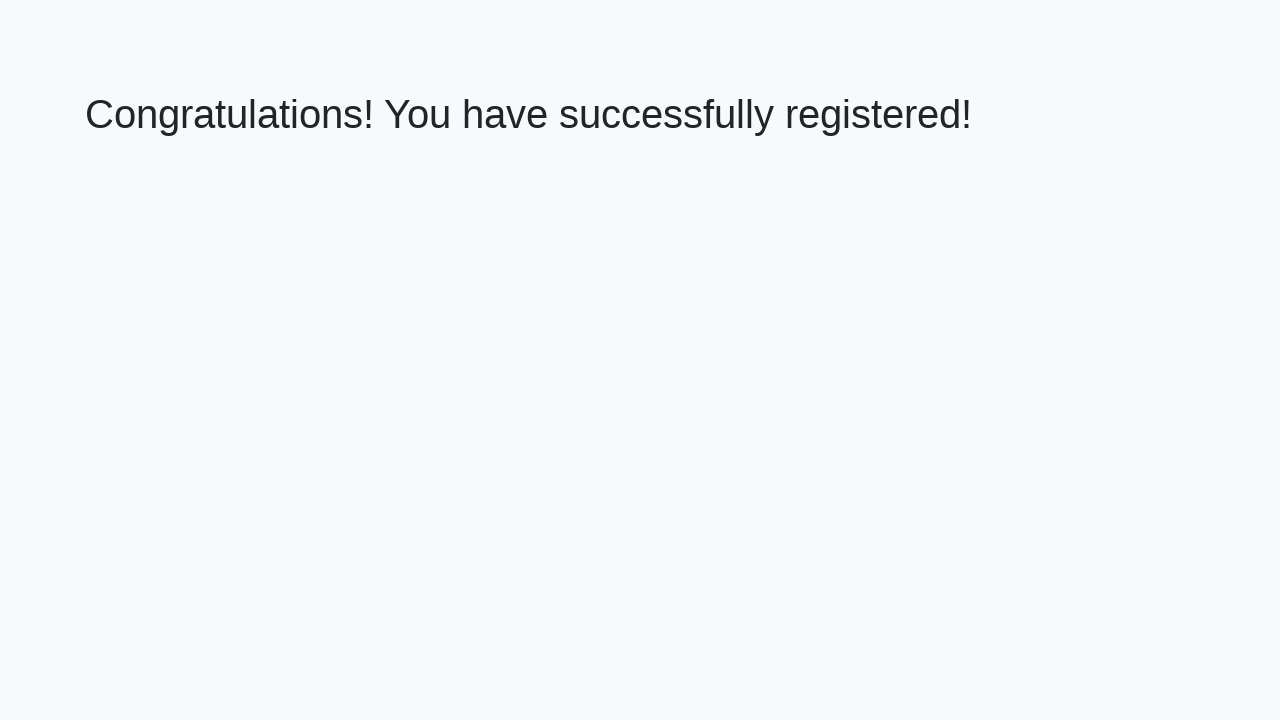

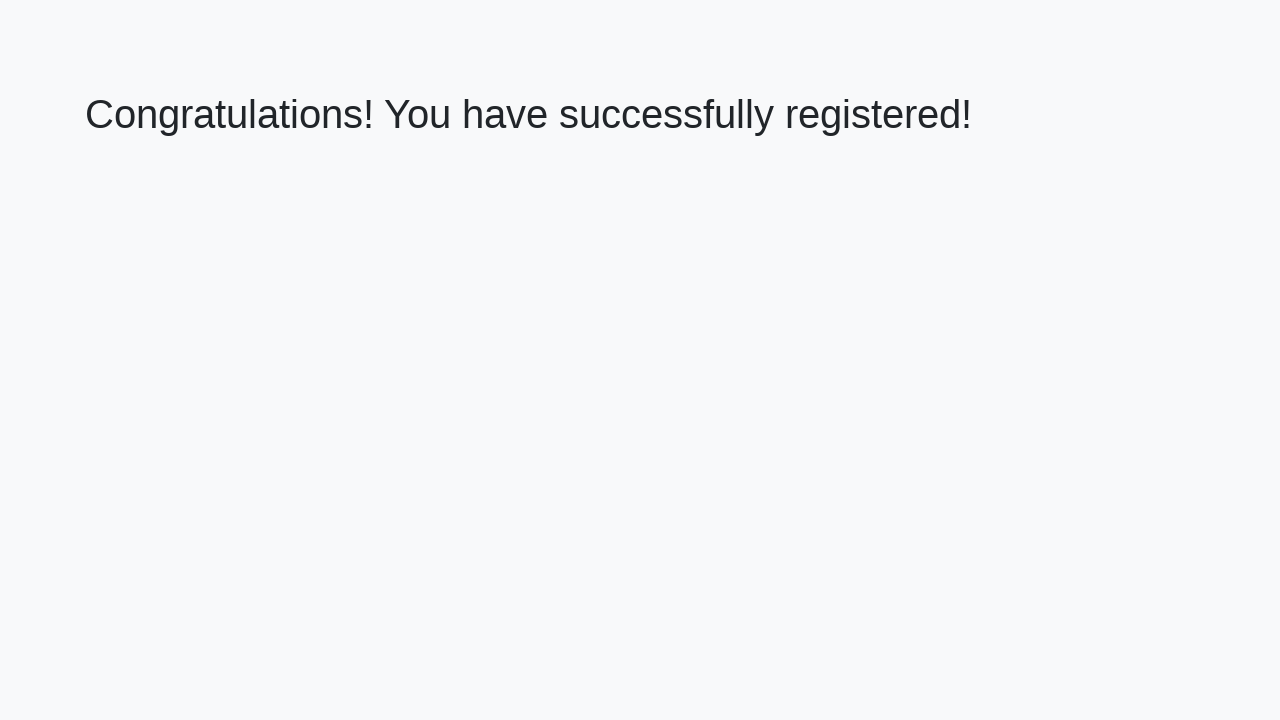